Tests signup form validation by attempting to submit with only username filled, leaving password empty.

Starting URL: https://www.demoblaze.com

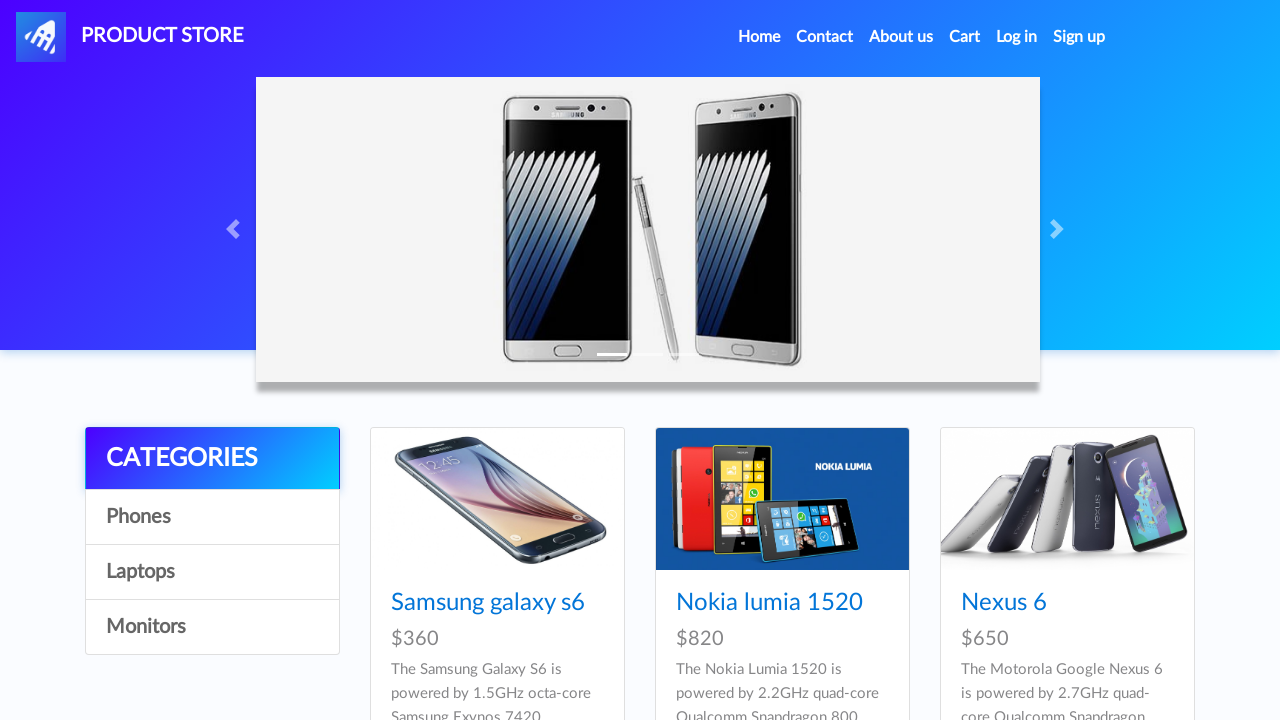

Clicked signup link to open signup modal at (1079, 37) on #signin2
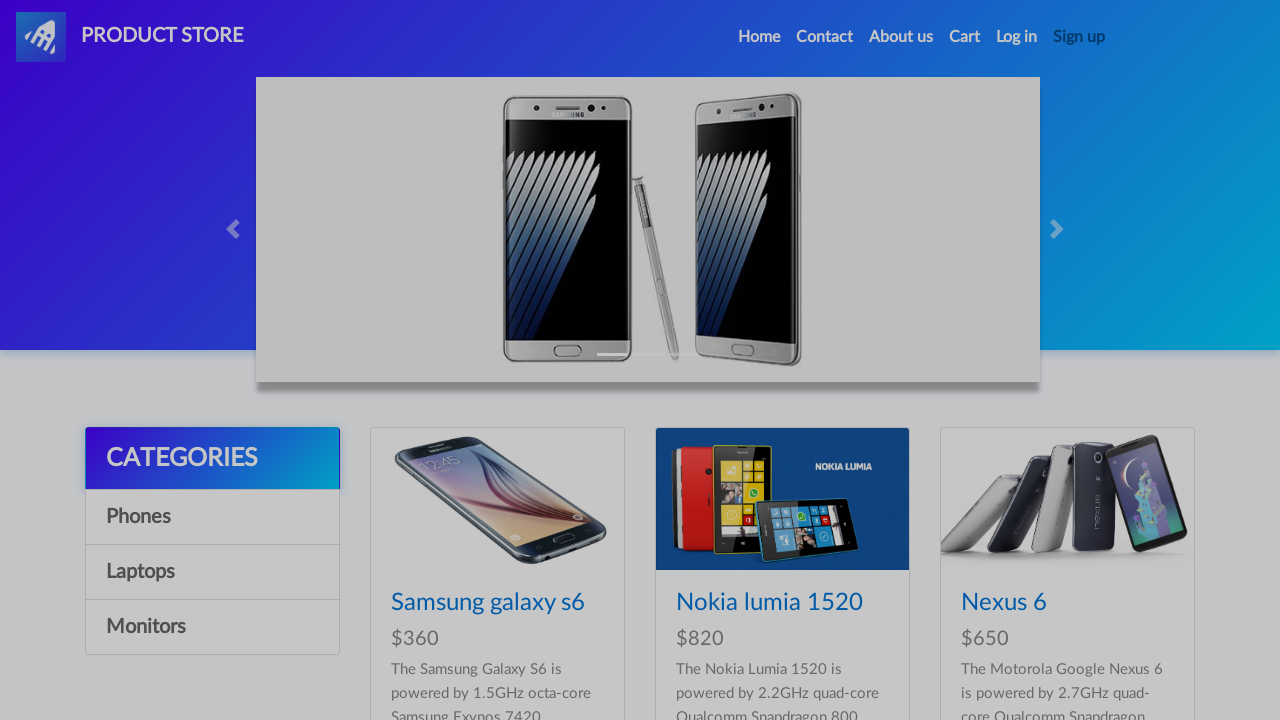

Signup modal appeared and is visible
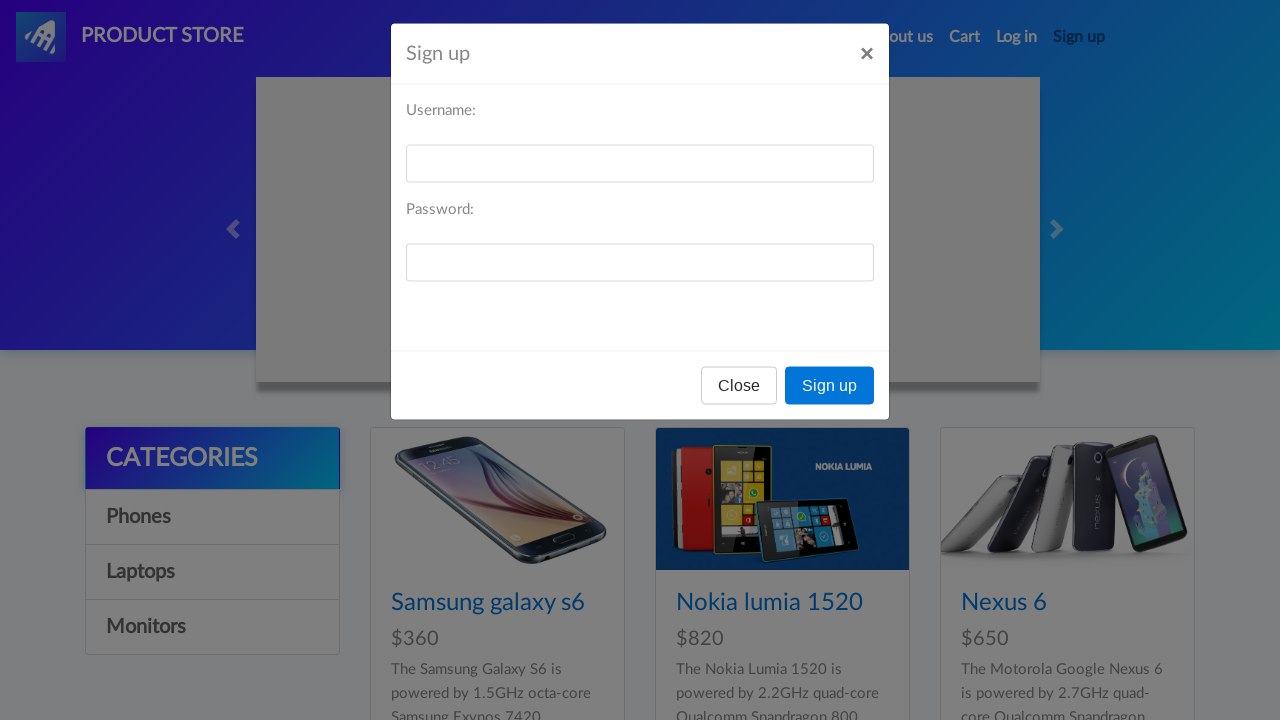

Filled username field with 'testuser_nopass', leaving password empty on #sign-username
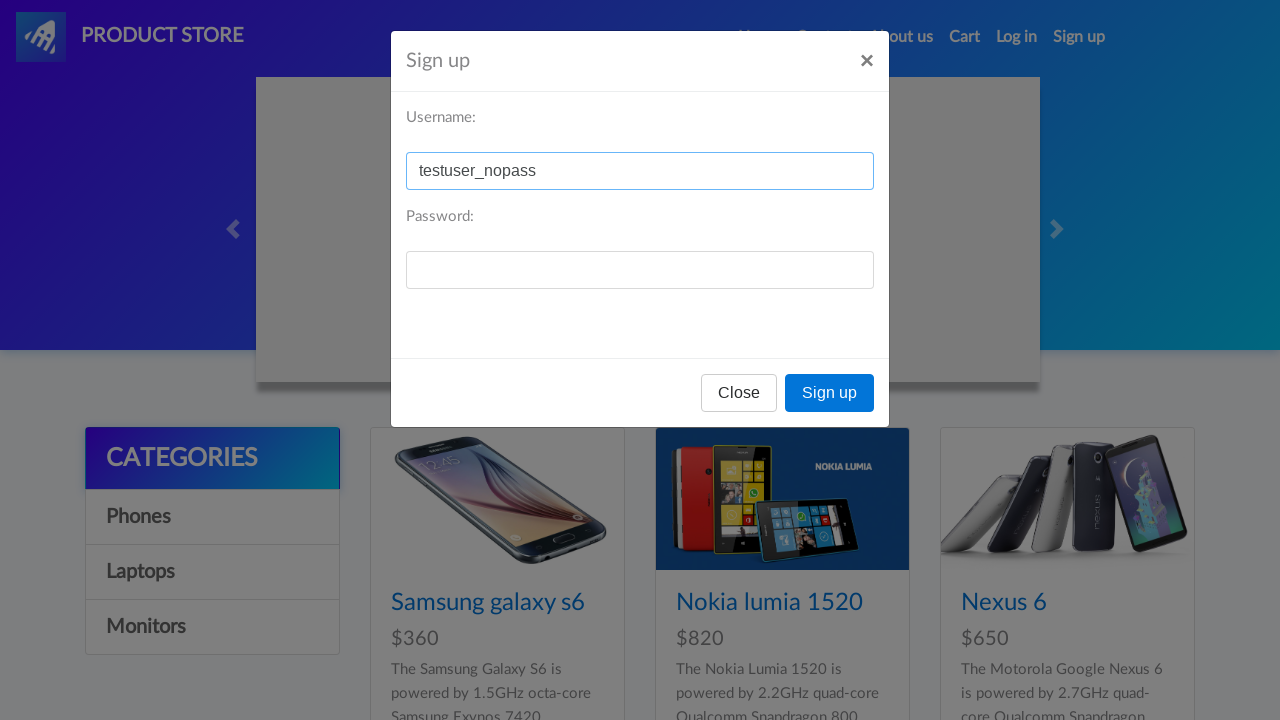

Set up dialog handler to accept alerts
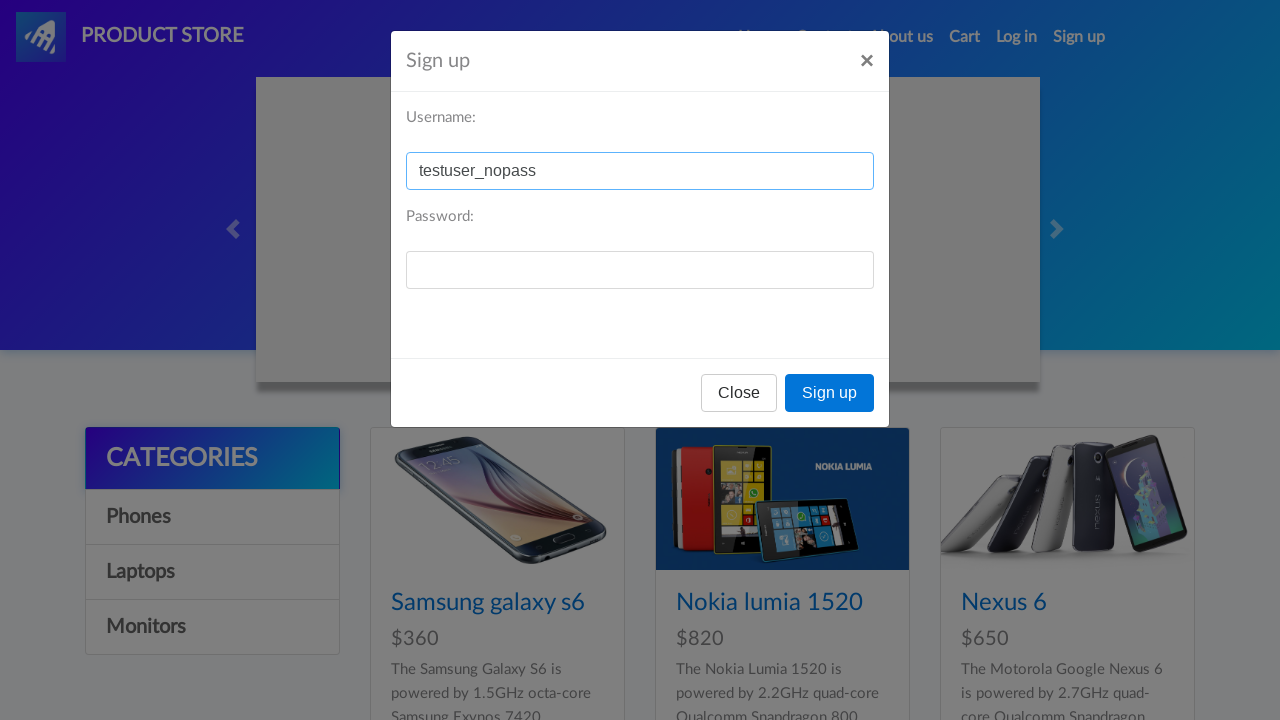

Clicked signup button with empty password field at (830, 393) on button:has-text('Sign up')
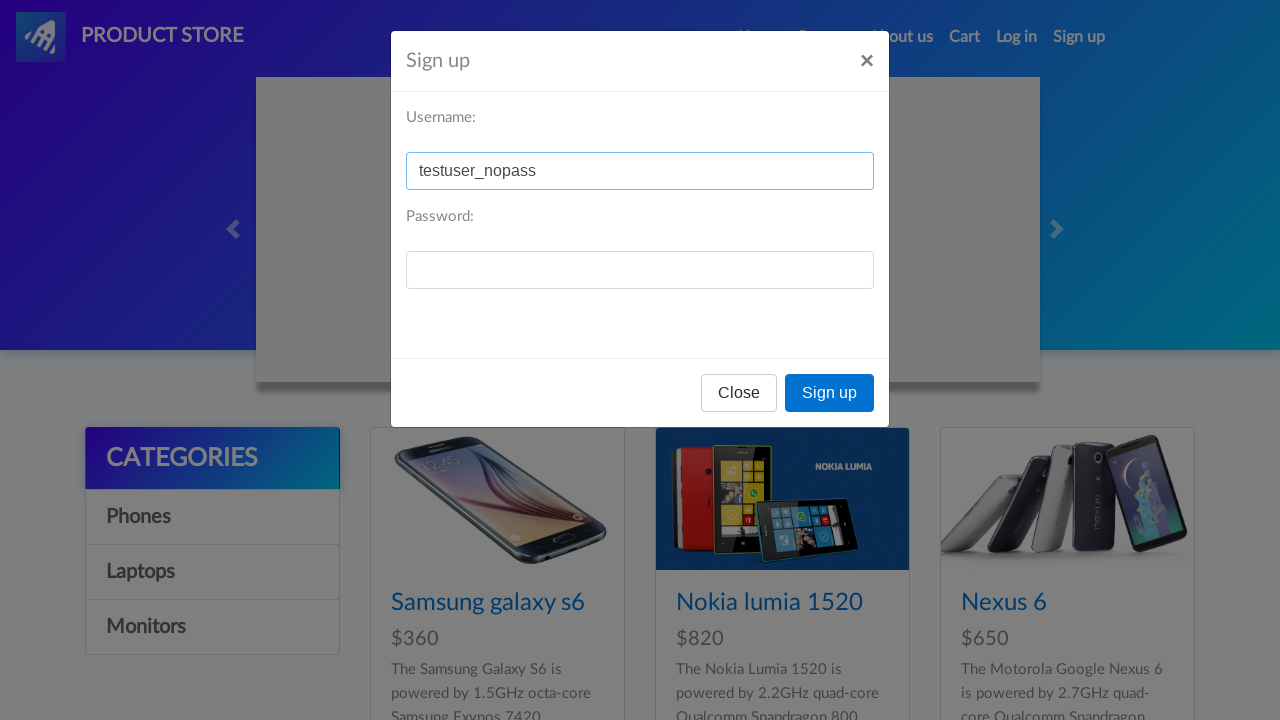

Waited for validation alert to be processed
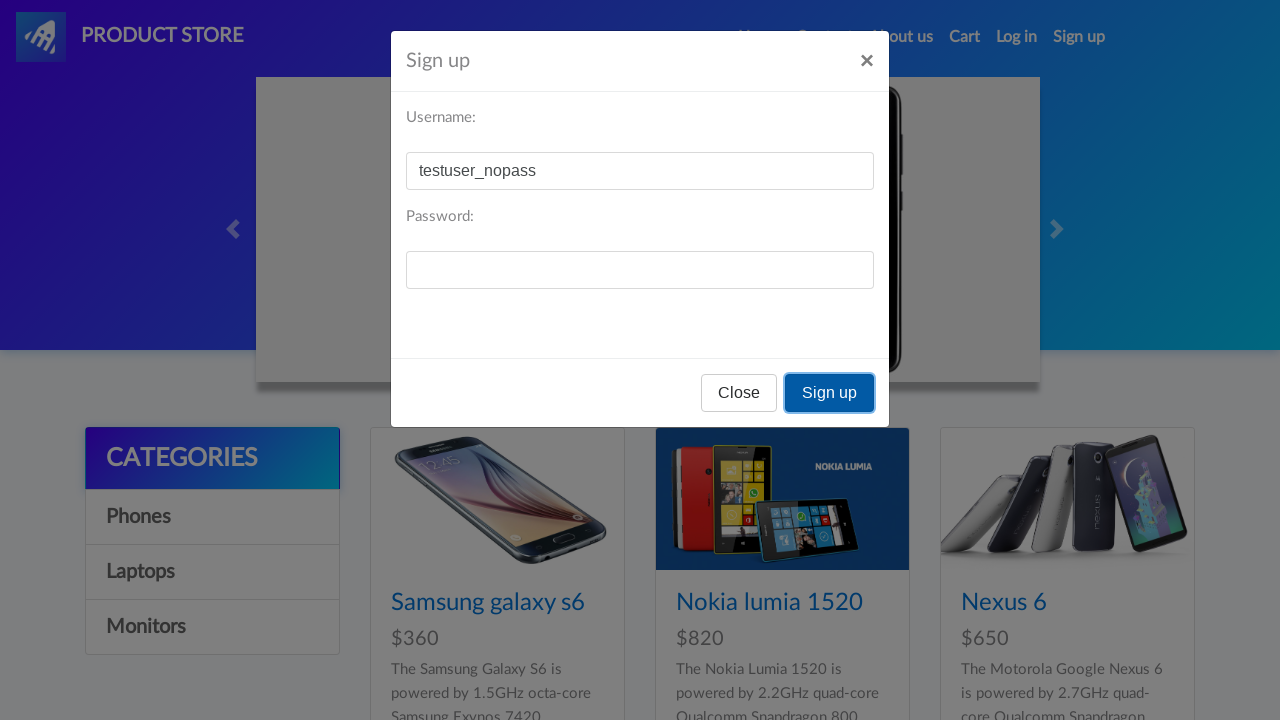

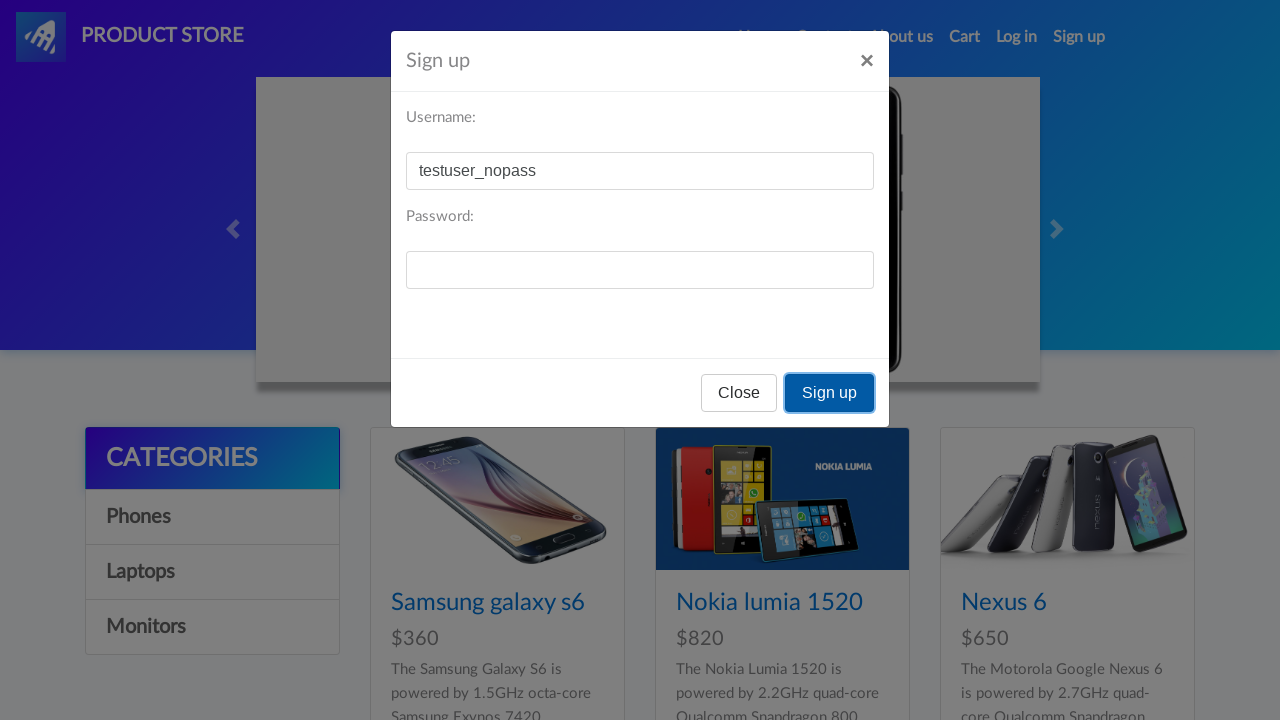